Tests prompt alert functionality by triggering a prompt alert, entering text, and accepting it

Starting URL: https://www.hyrtutorials.com/p/alertsdemo.html

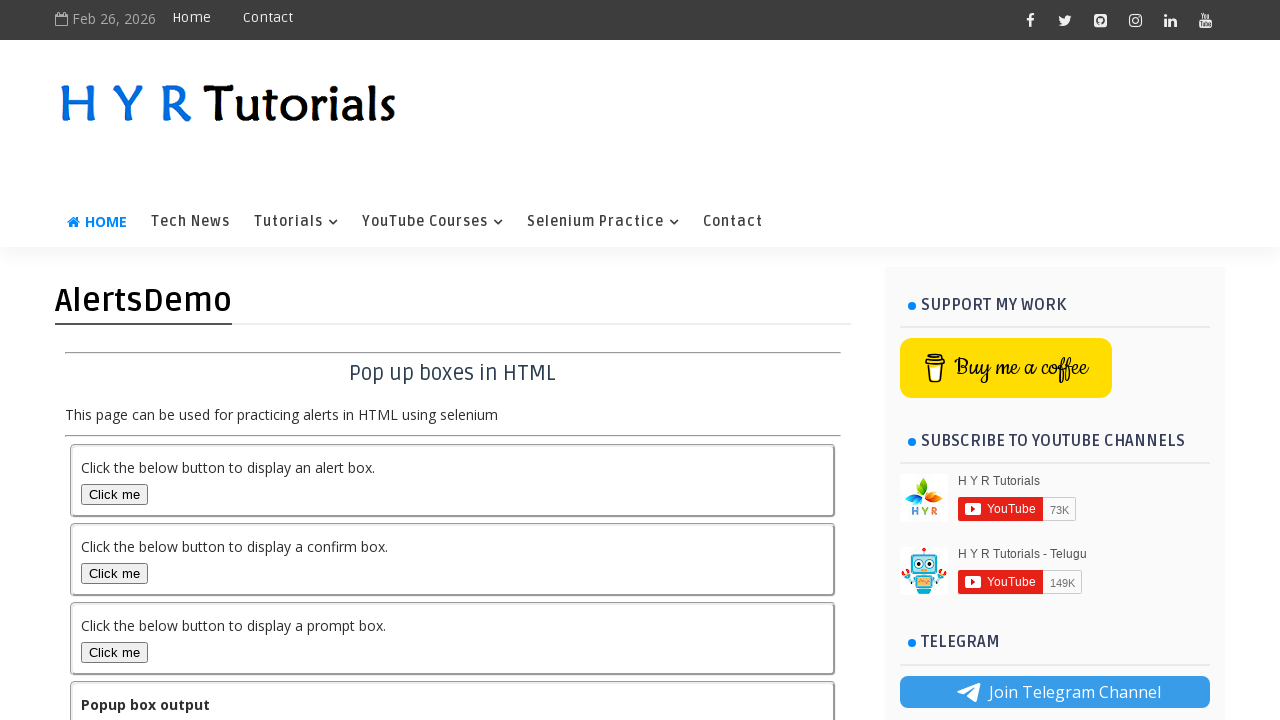

Clicked prompt alert button at (114, 652) on #promptBox
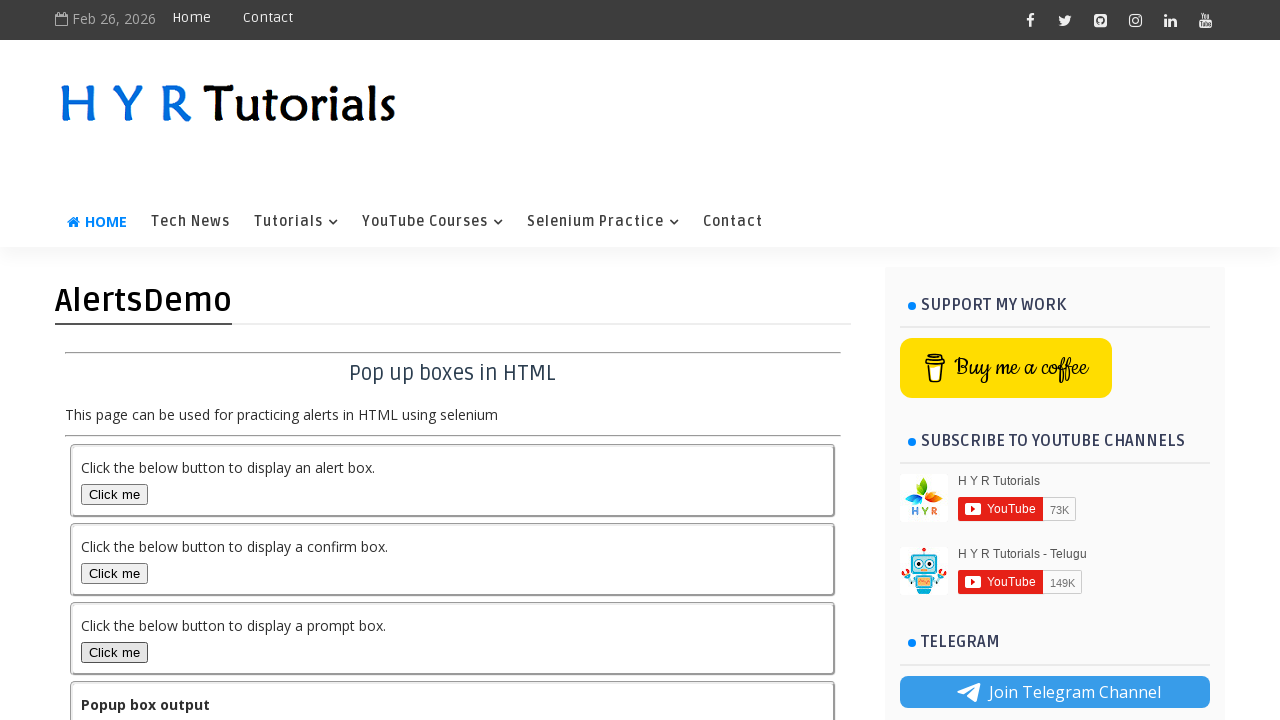

Set up dialog handler to accept prompt with text 'Custom Page'
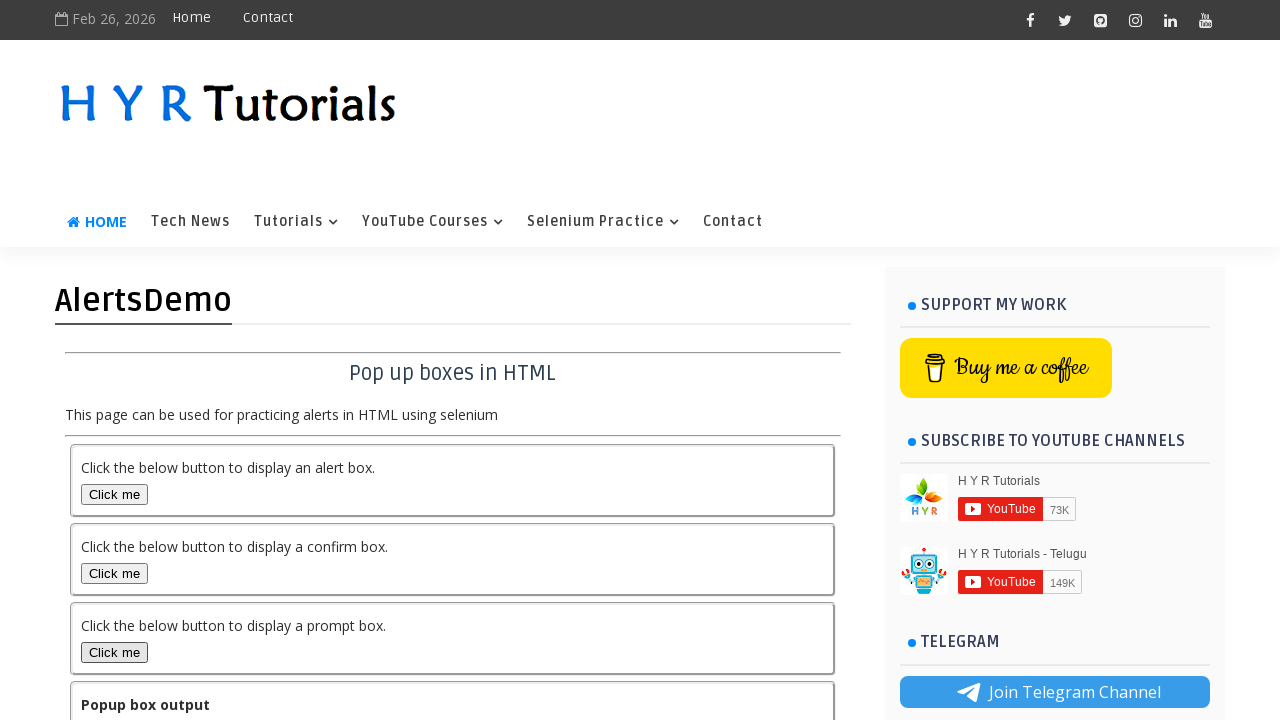

Output div appeared after prompt was accepted
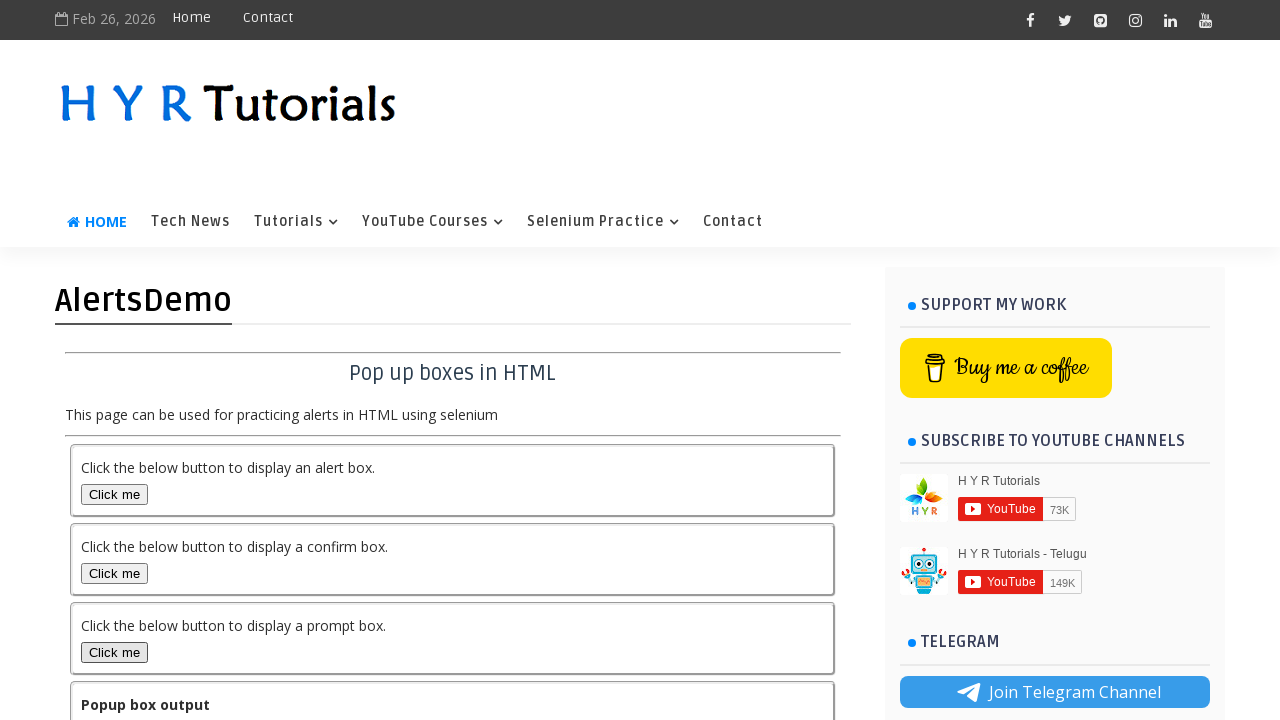

Retrieved output text: You pressed Cancel in prompt popup.
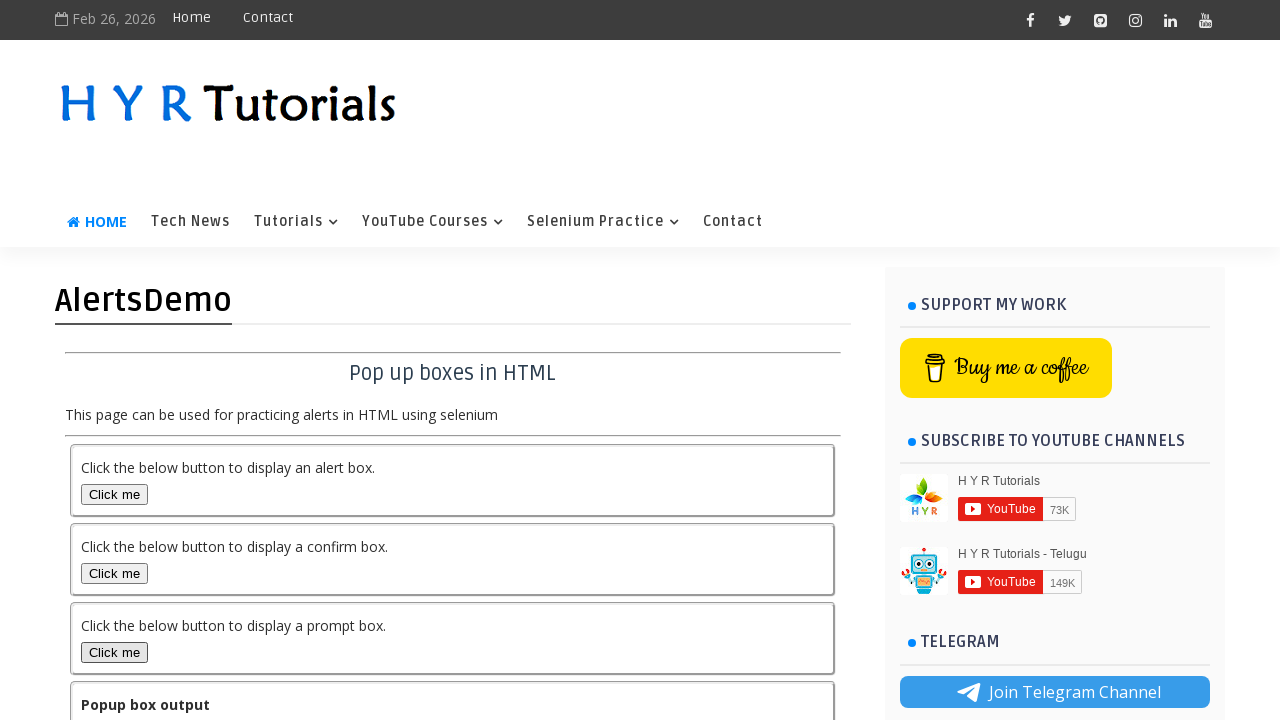

Printed output text to console
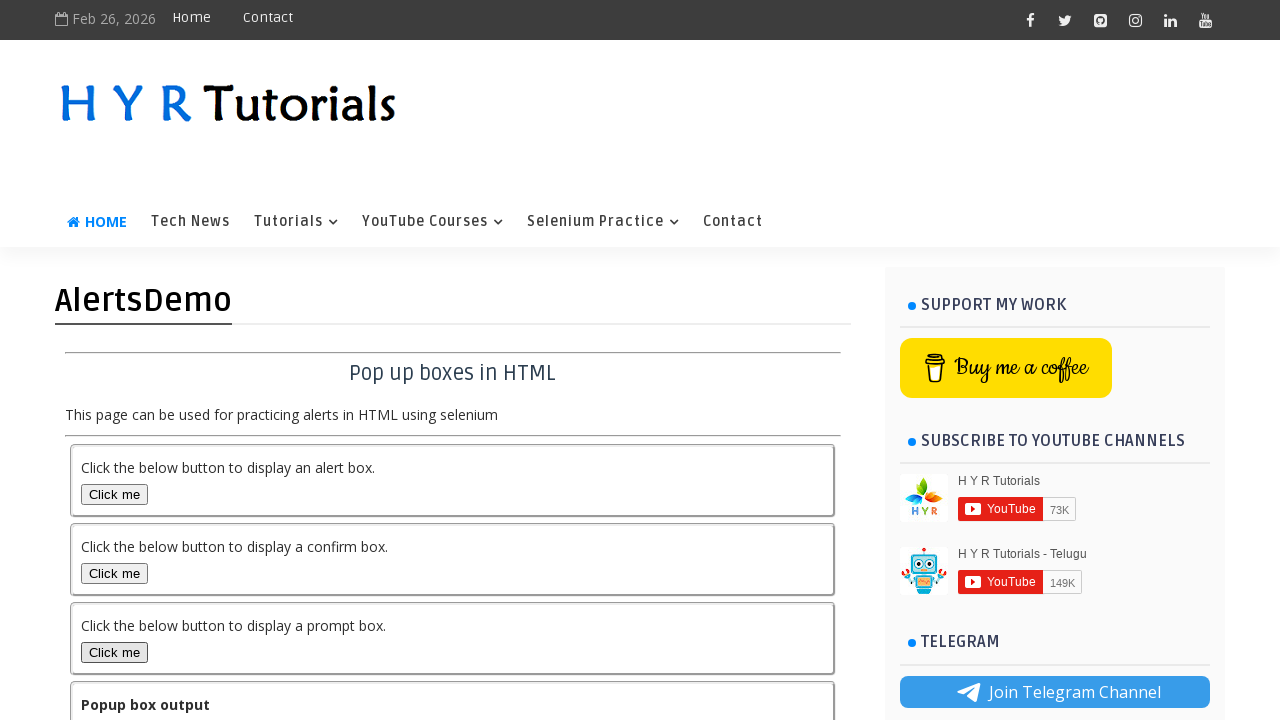

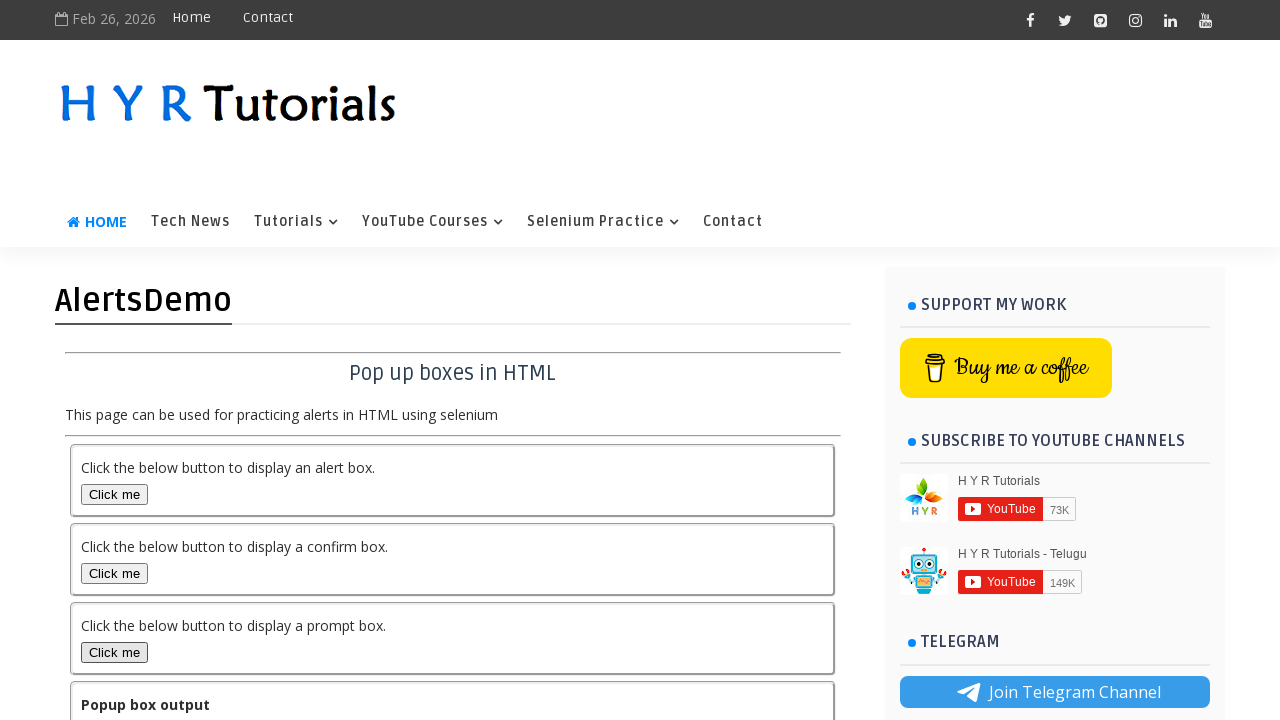